Tests un-marking items as complete by unchecking their toggle boxes

Starting URL: https://demo.playwright.dev/todomvc

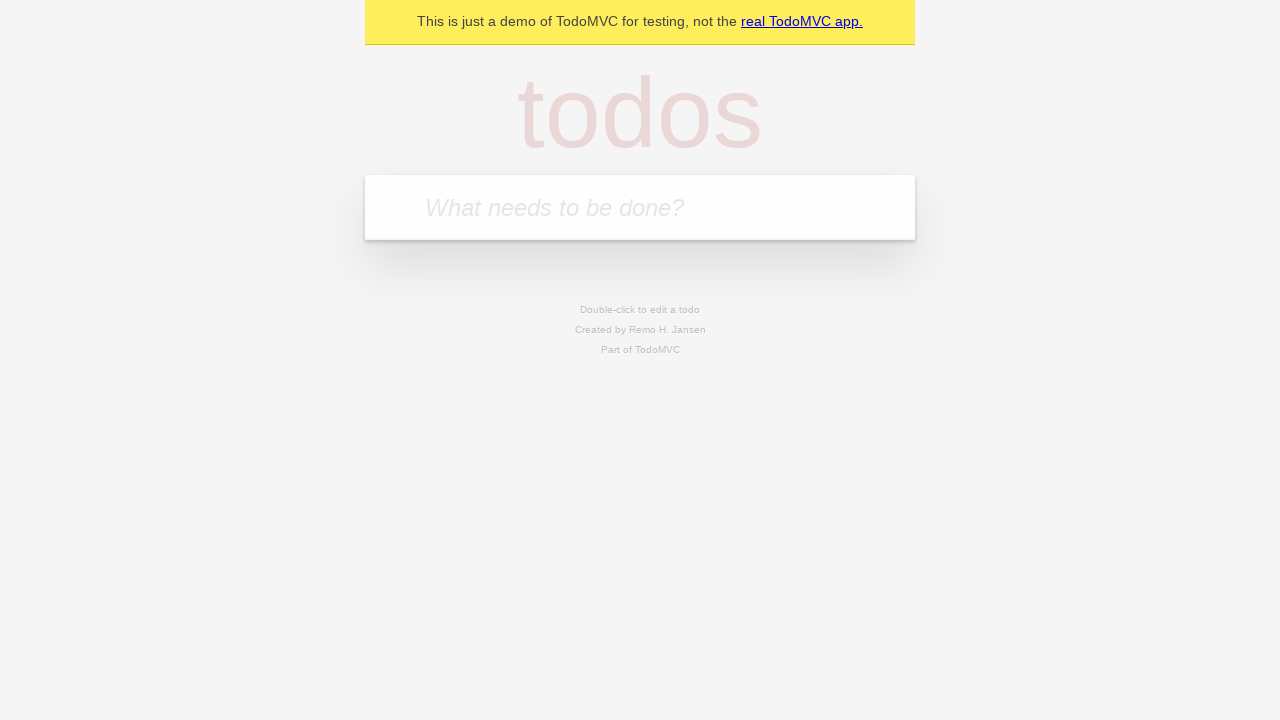

Filled new todo input with 'buy some cheese' on .new-todo
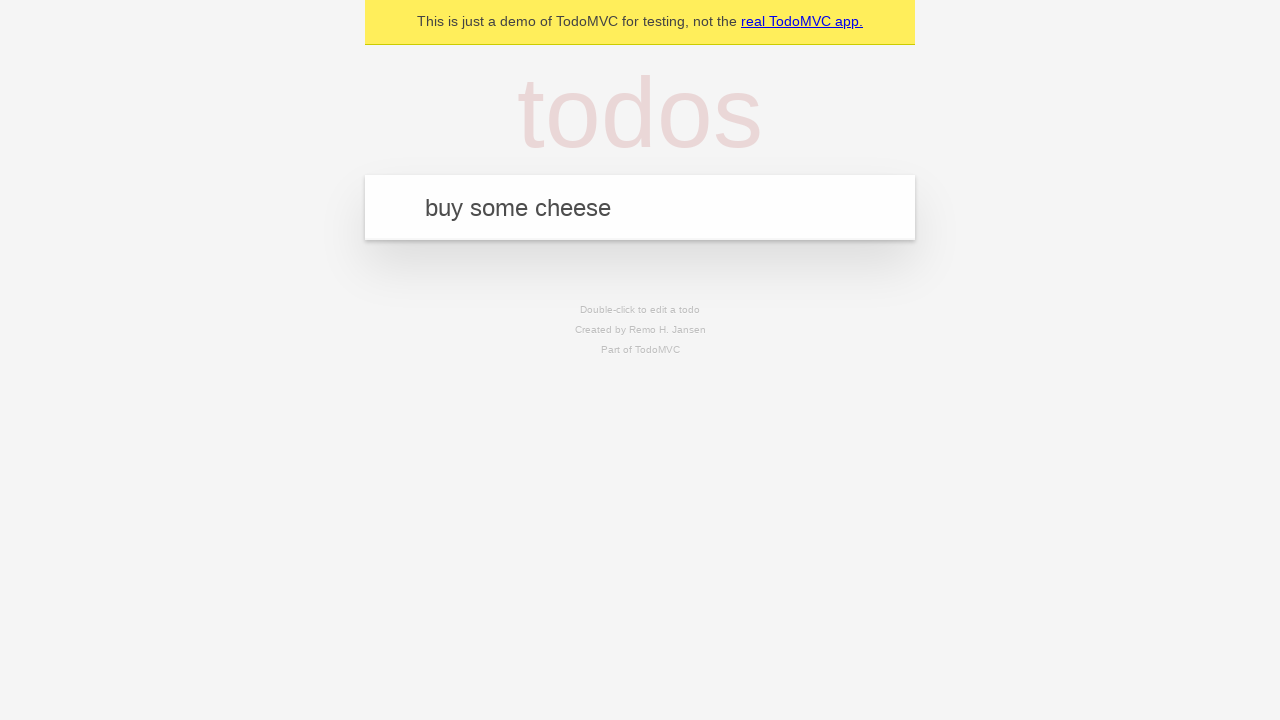

Pressed Enter to create first todo item on .new-todo
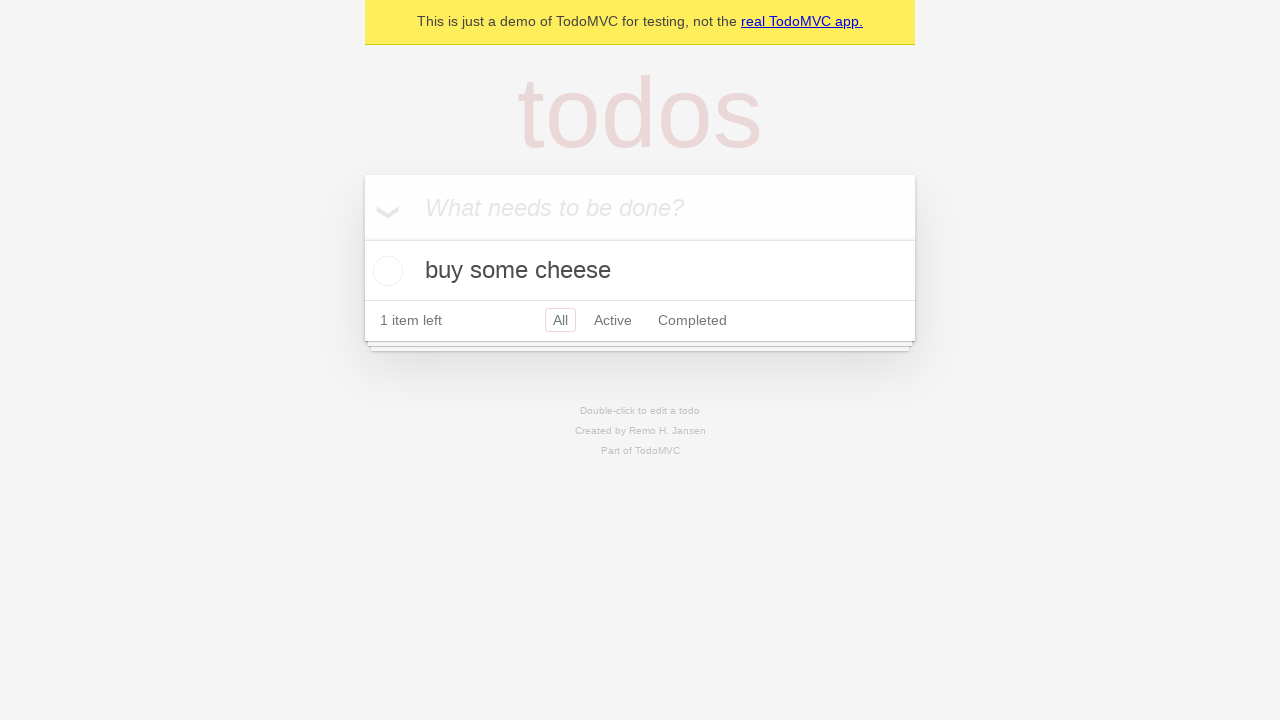

Filled new todo input with 'feed the cat' on .new-todo
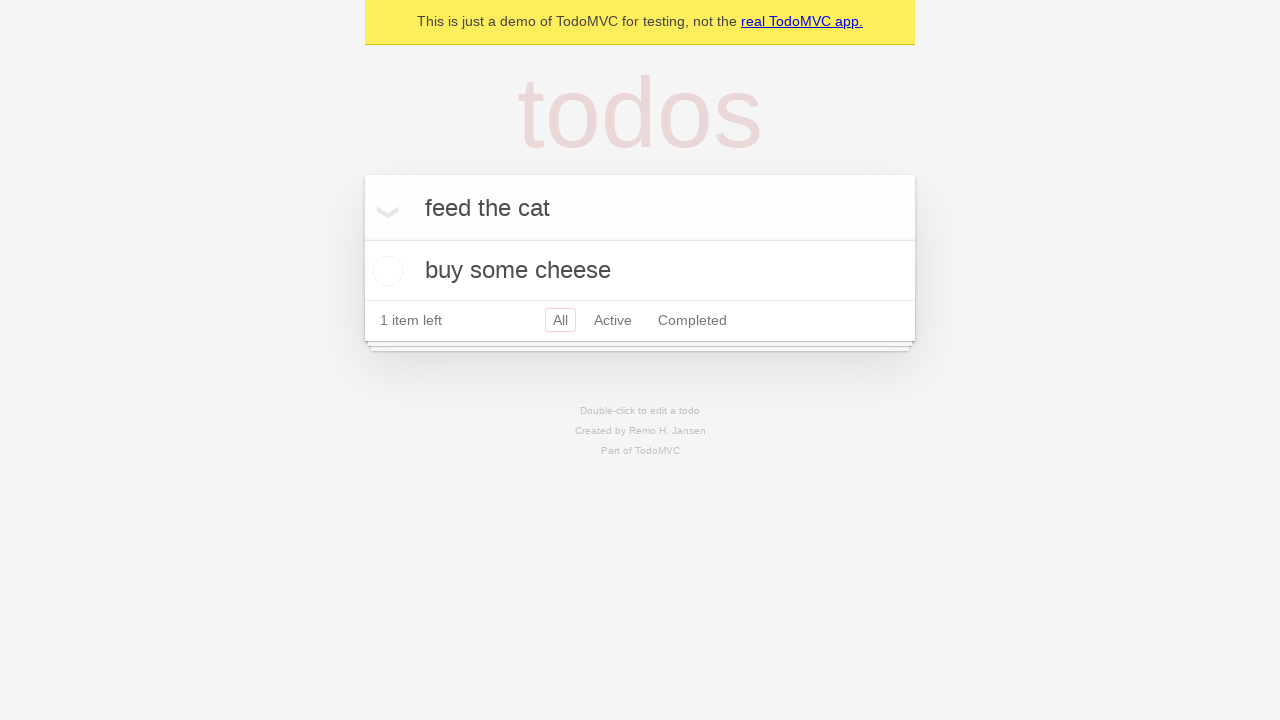

Pressed Enter to create second todo item on .new-todo
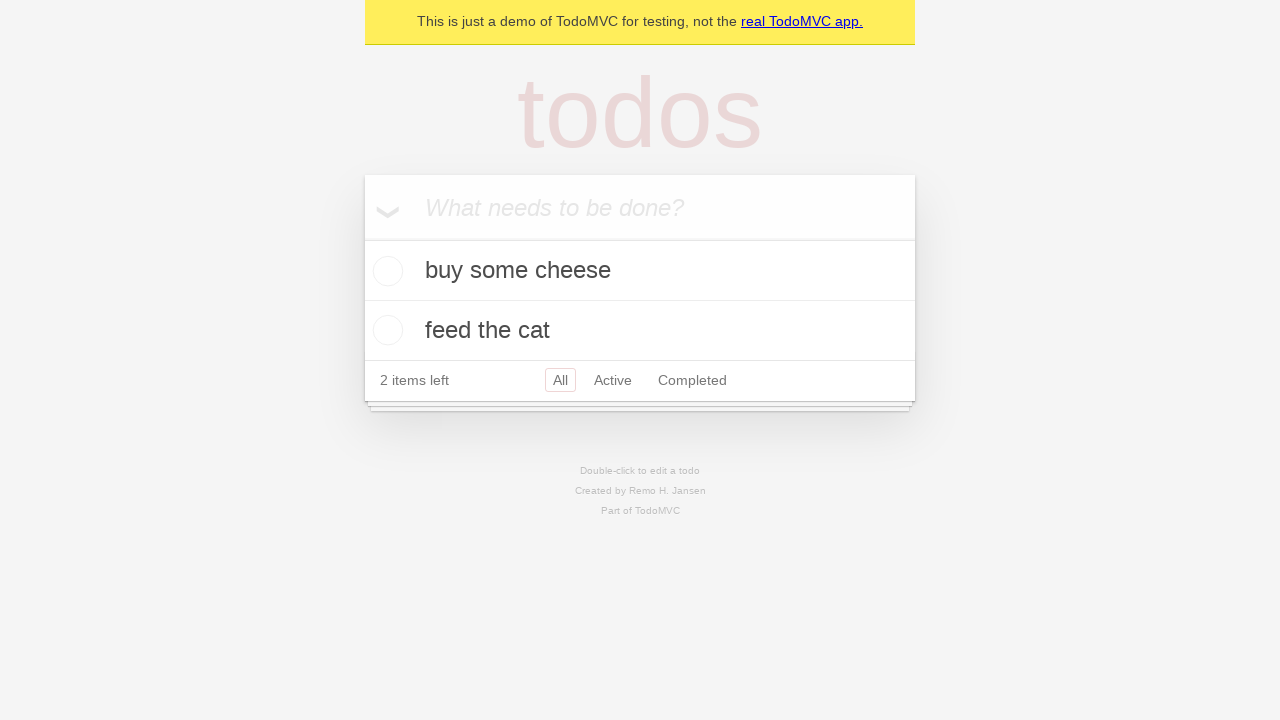

Waited for both todo items to be visible
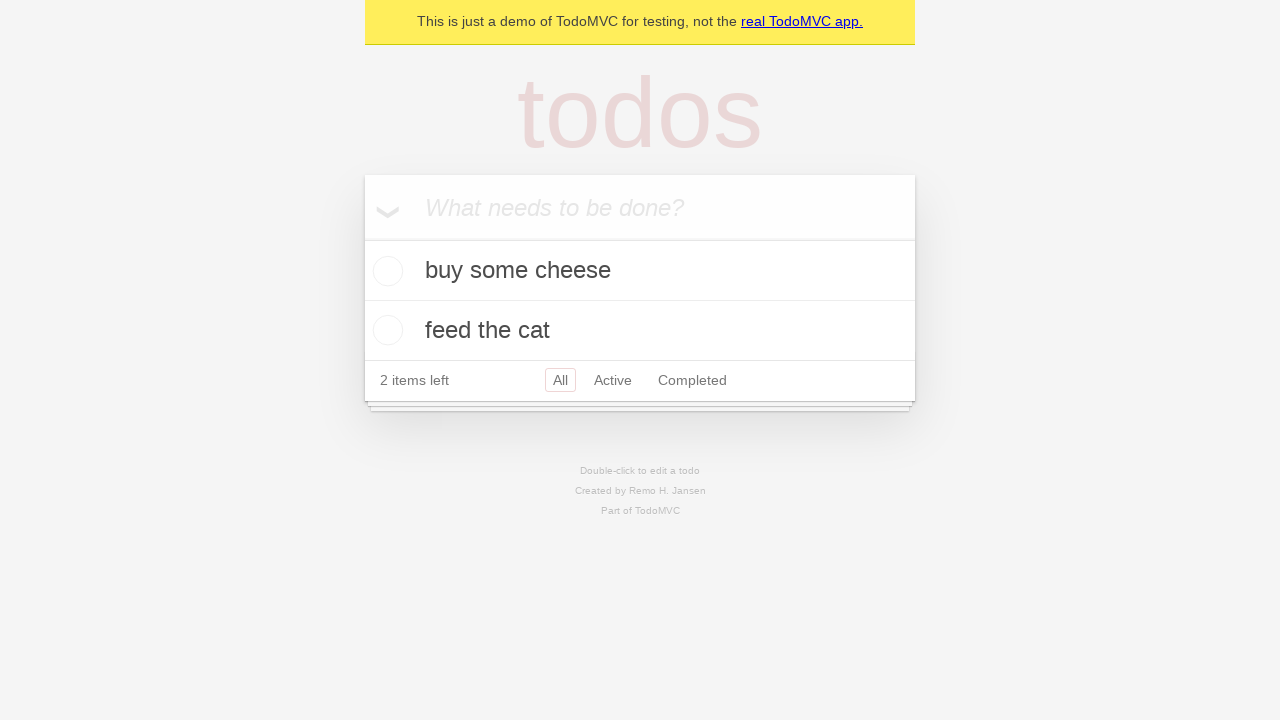

Marked first todo item as complete by checking toggle at (385, 271) on .todo-list li >> nth=0 >> .toggle
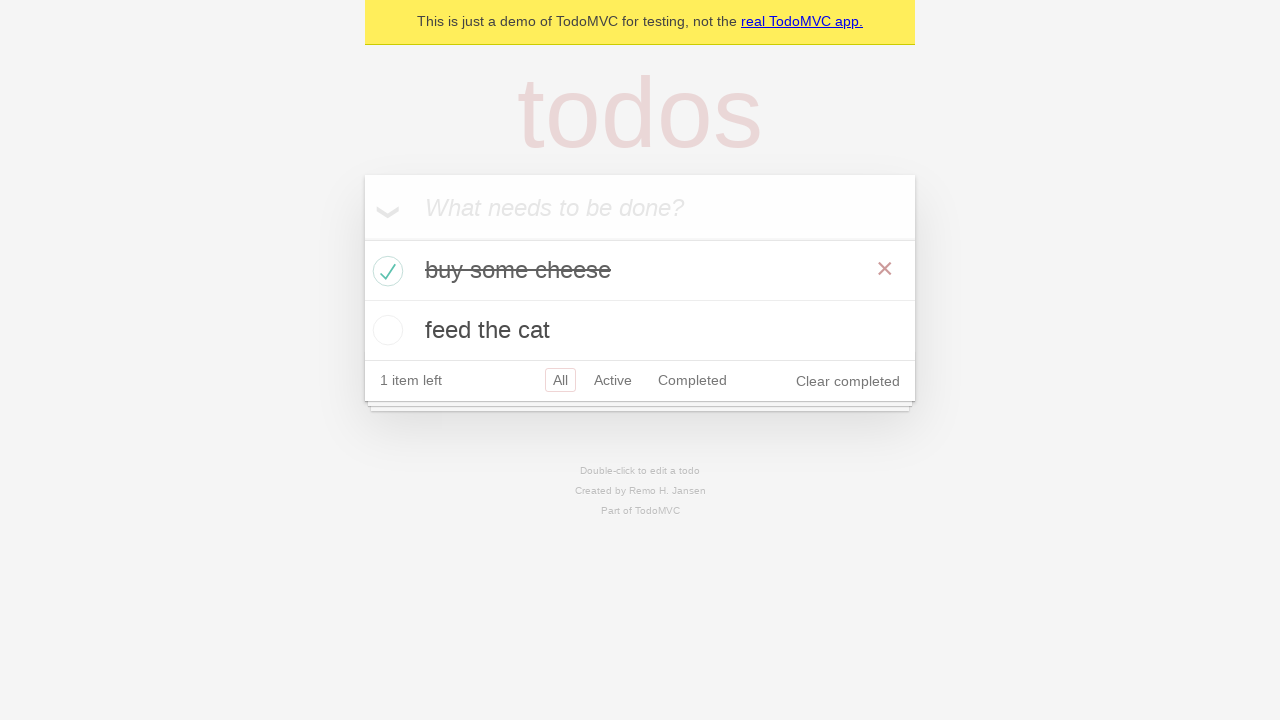

Un-marked first todo item as complete by unchecking toggle at (385, 271) on .todo-list li >> nth=0 >> .toggle
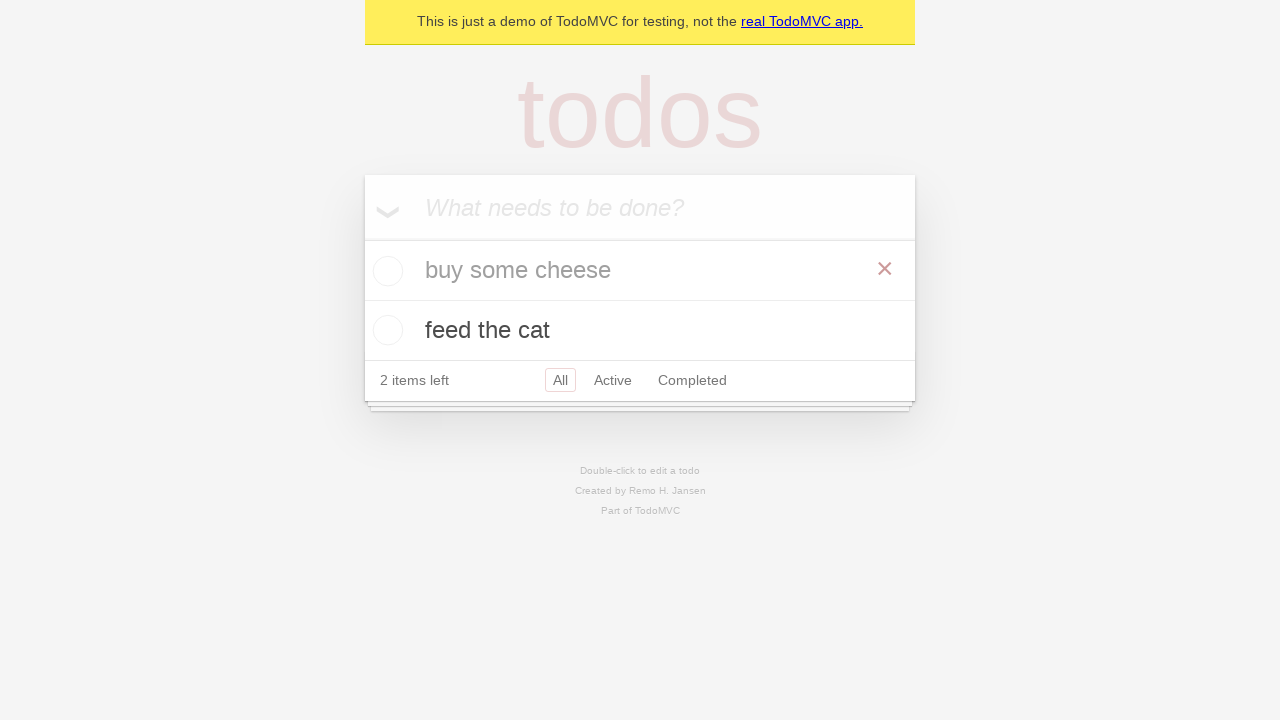

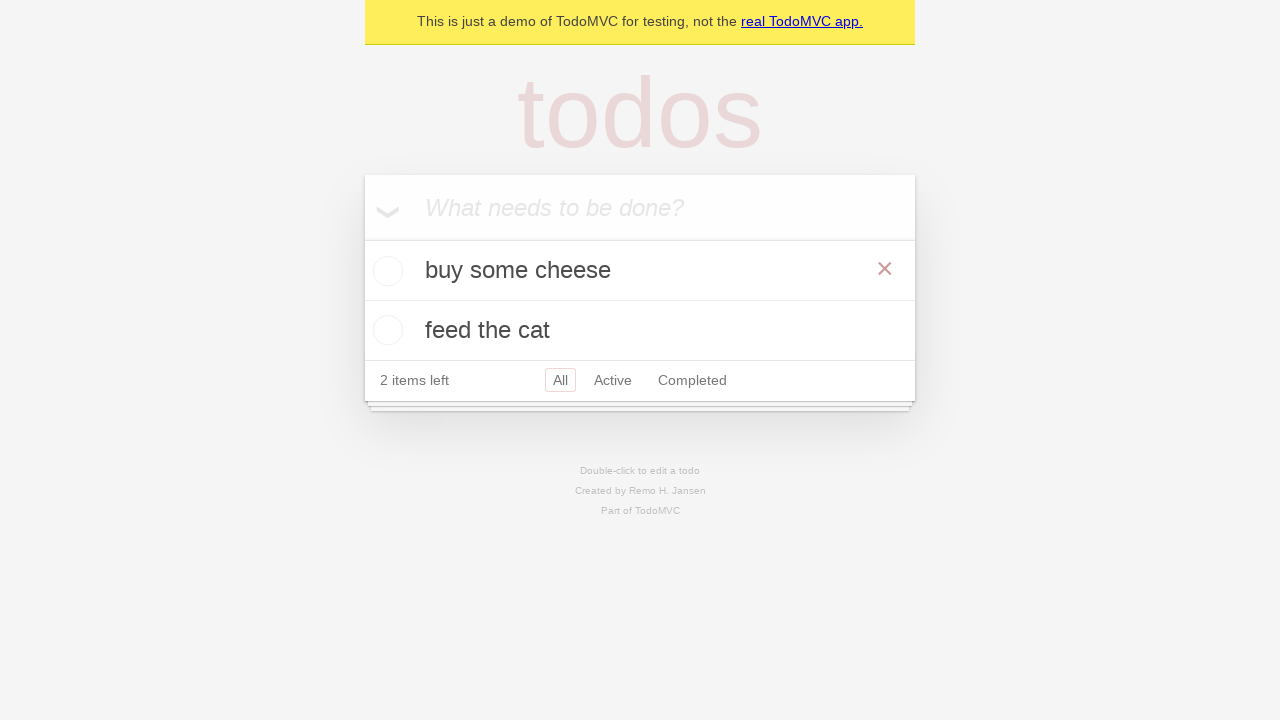